Tests page scrolling functionality by scrolling down 800 pixels and then scrolling up 500 pixels using JavaScript execution

Starting URL: https://vctcpune.com/

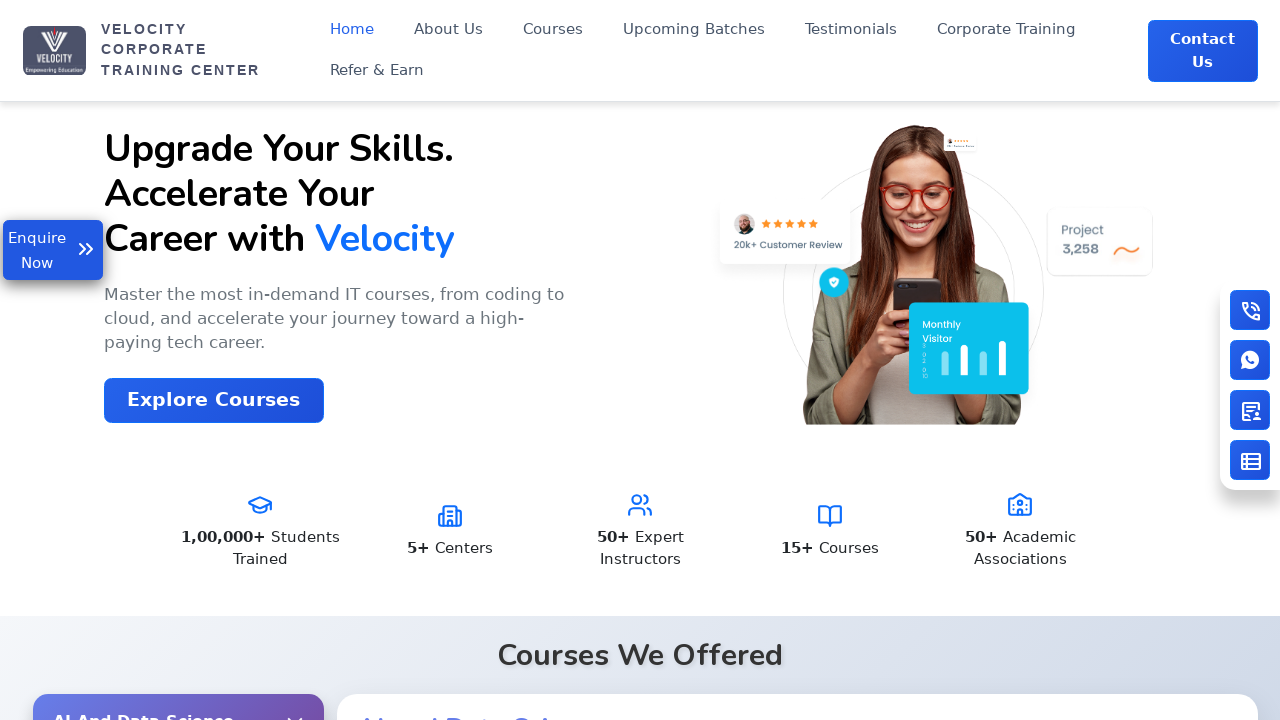

Scrolled down 800 pixels
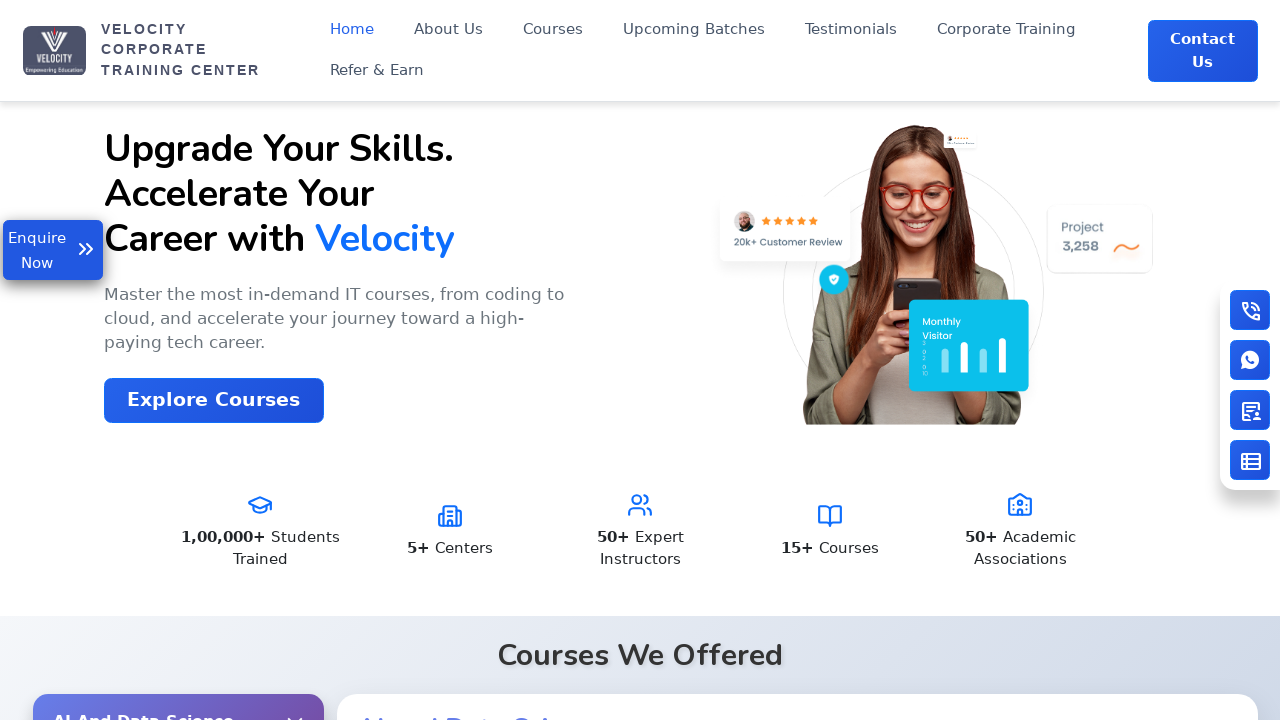

Waited 200ms for scroll to complete
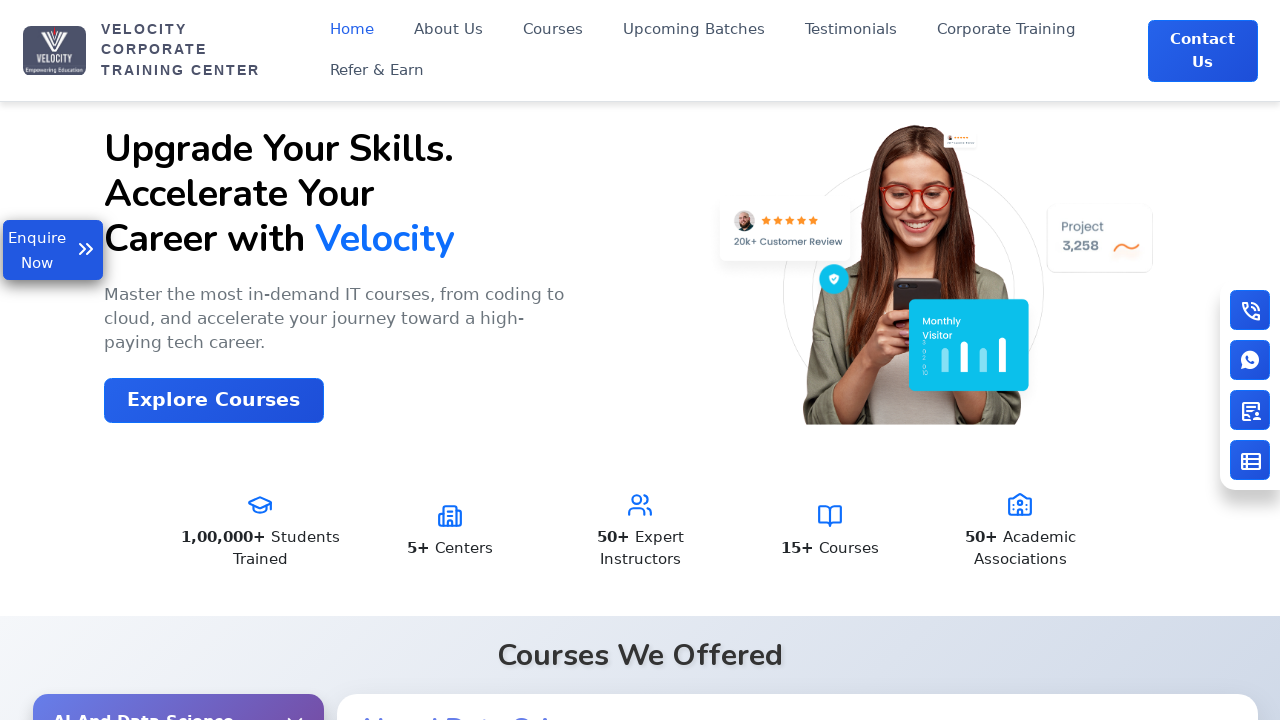

Scrolled up 500 pixels
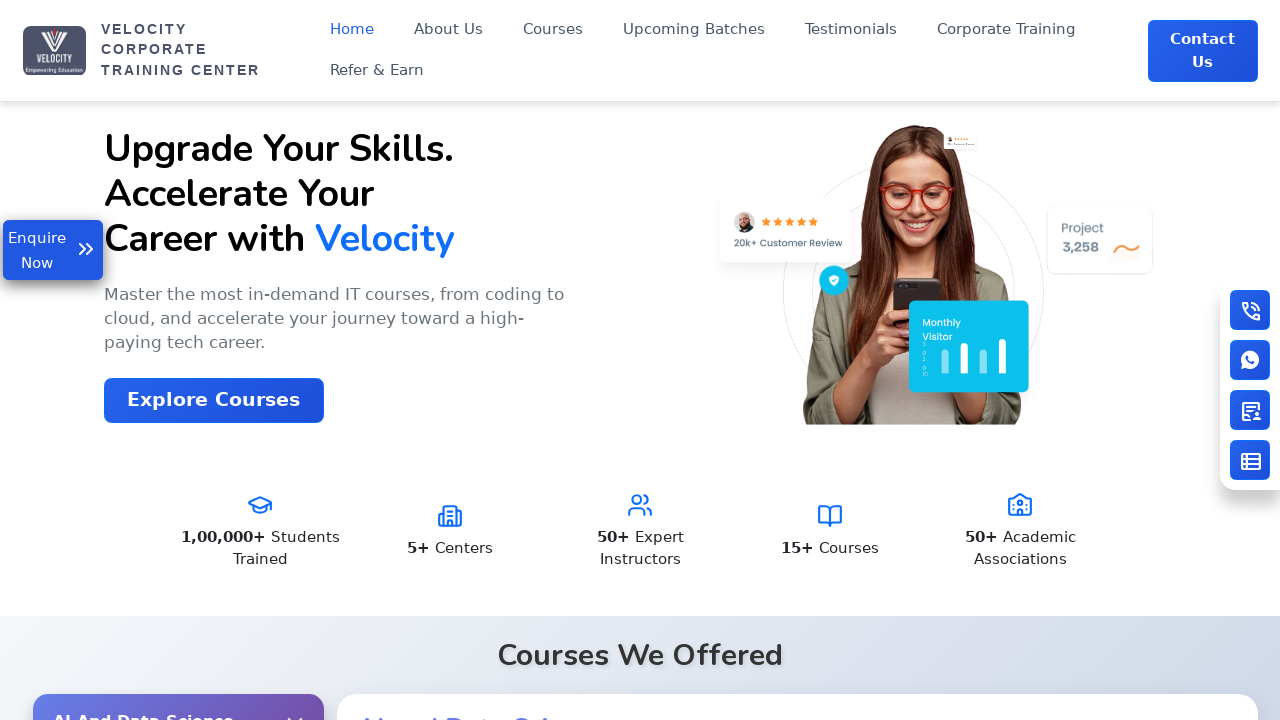

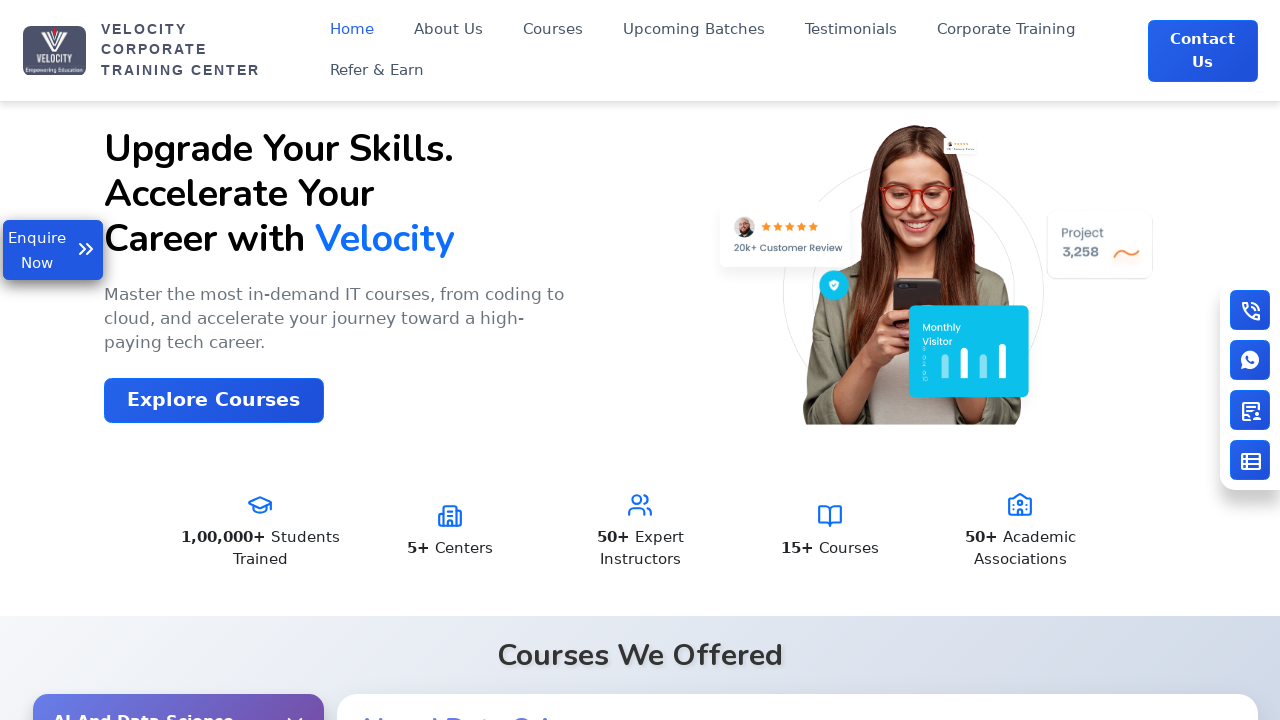